Tests different types of JavaScript alerts (simple, confirmation, and prompt) by triggering them and interacting with each type

Starting URL: https://demo.automationtesting.in/Alerts.html

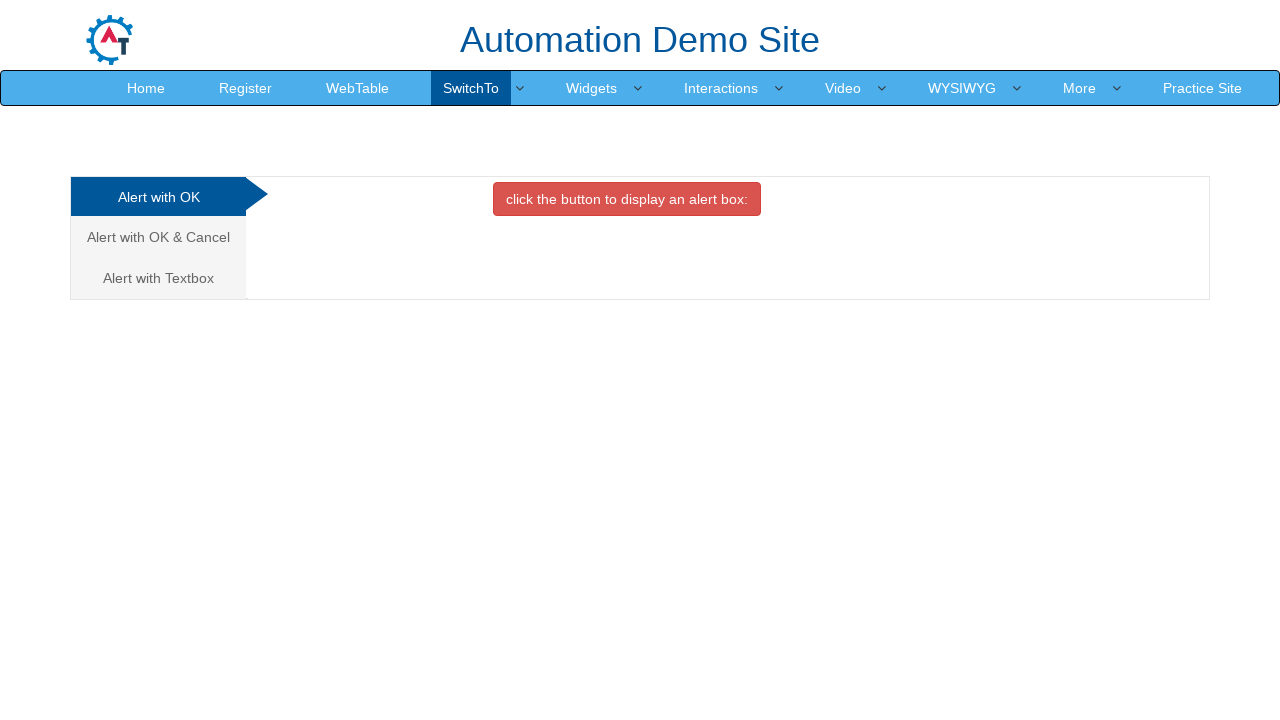

Clicked button to trigger simple alert at (627, 199) on xpath=//button[@class='btn btn-danger']
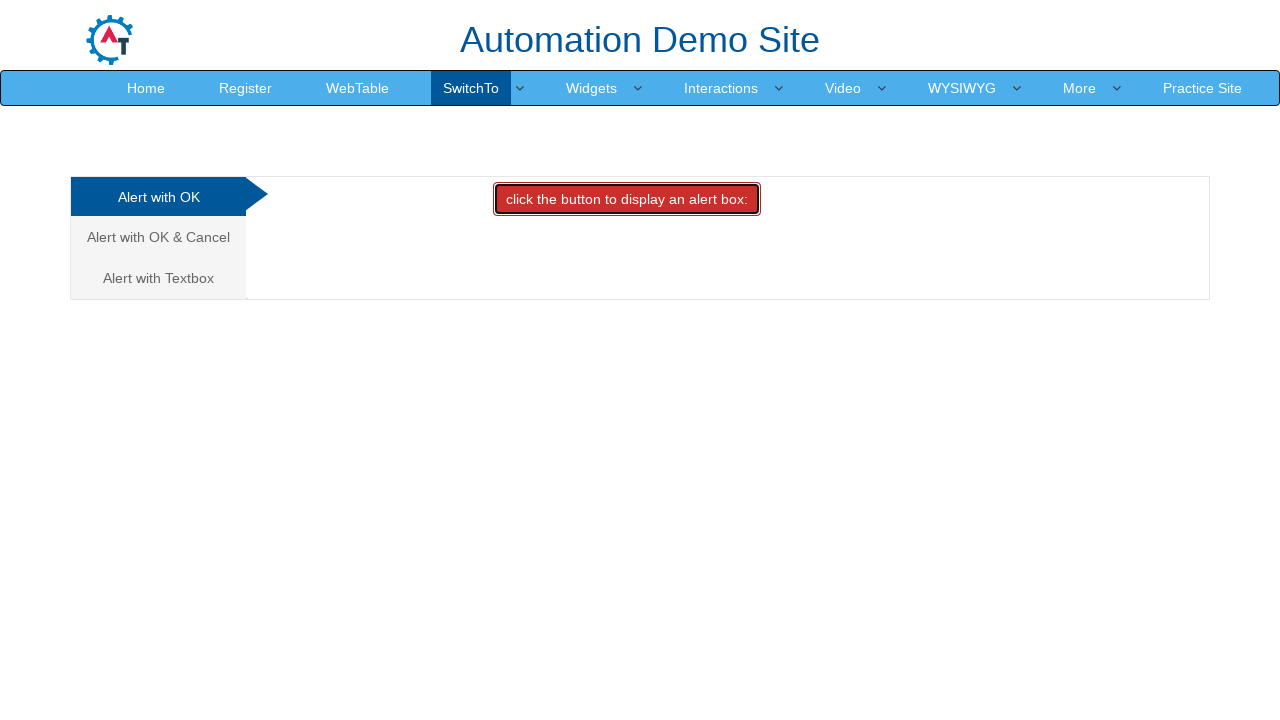

Set up handler to accept simple alert
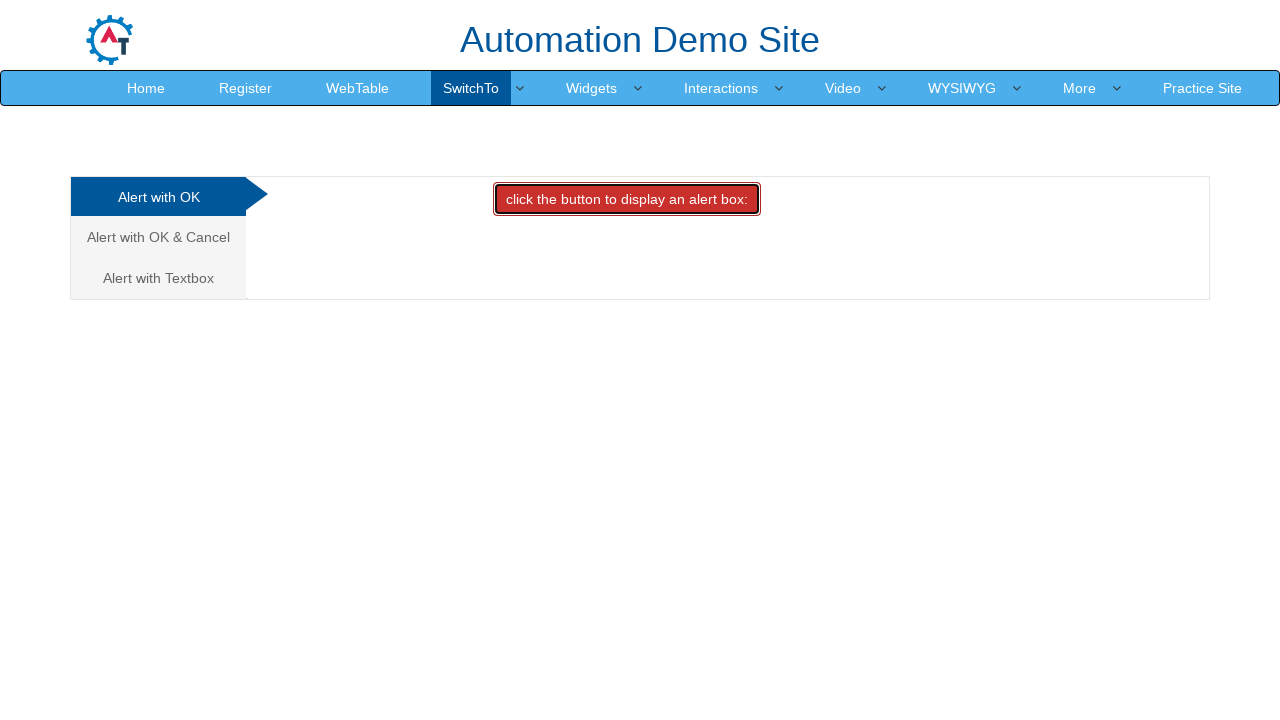

Navigated to confirmation alert section at (158, 237) on xpath=//a[text()='Alert with OK & Cancel ']
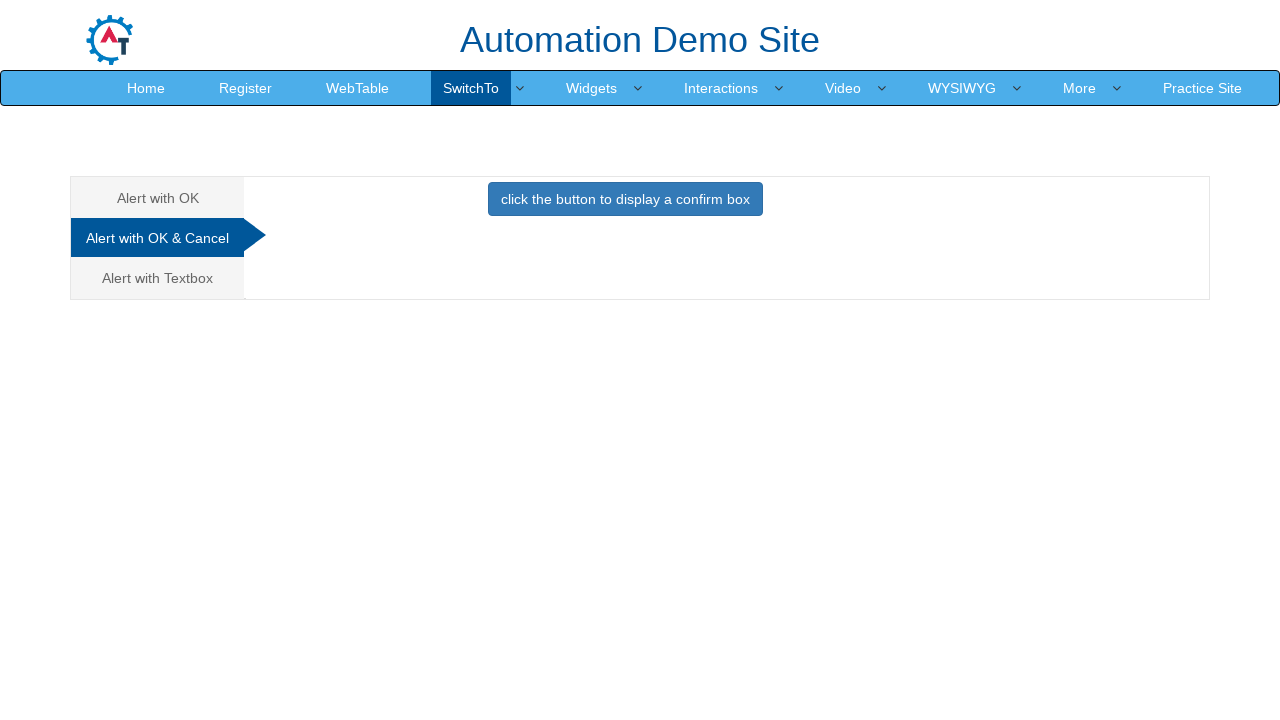

Clicked button to trigger confirmation alert at (625, 199) on xpath=//button[@class='btn btn-primary']
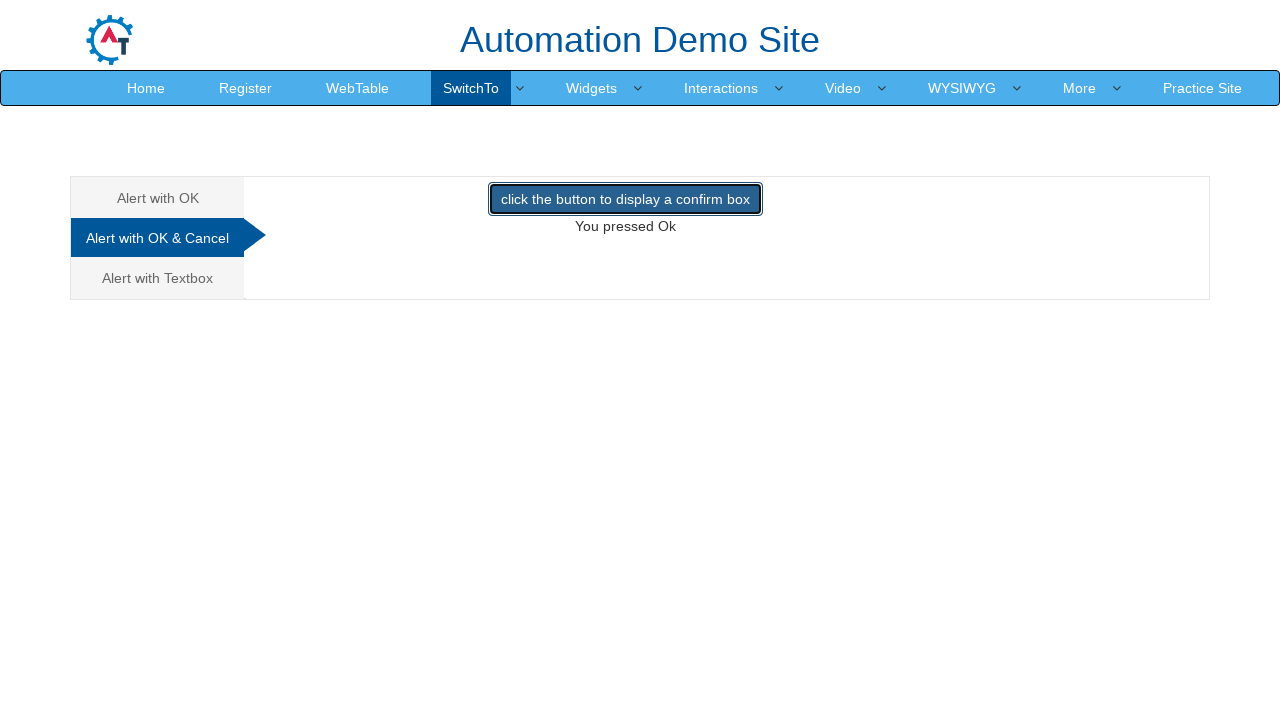

Set up handler to accept confirmation alert
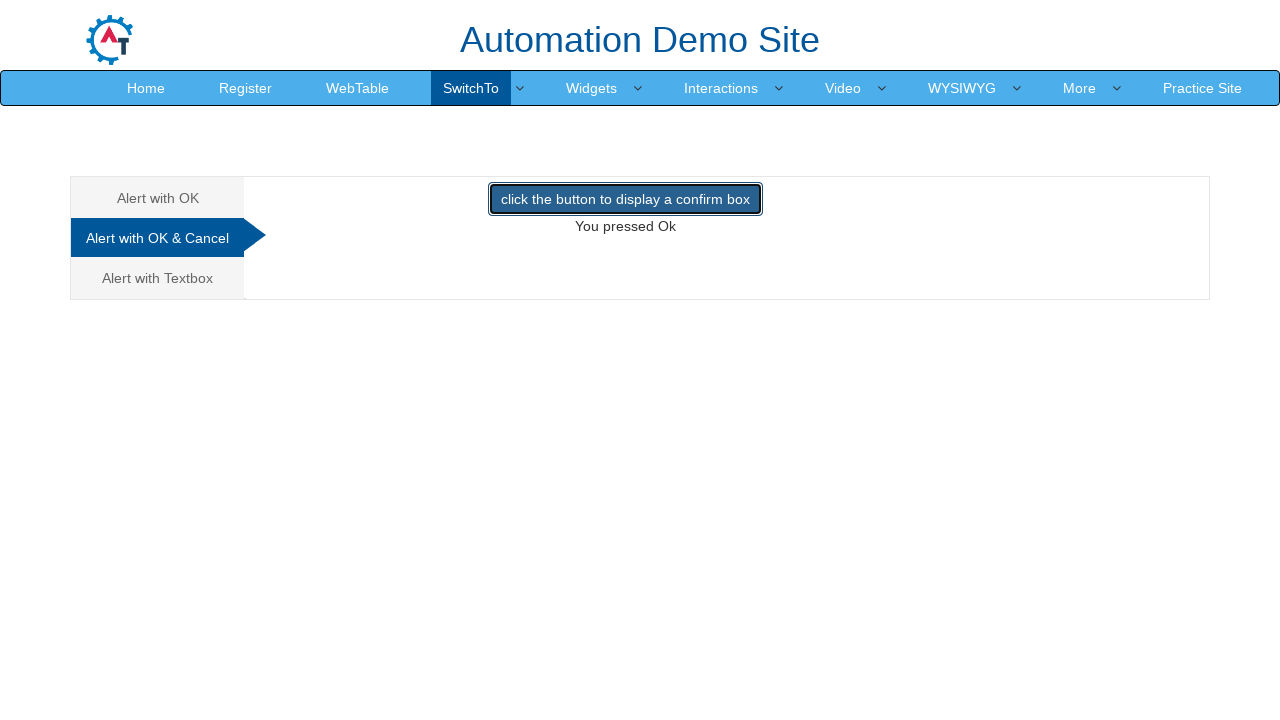

Navigated to prompt alert section at (158, 278) on xpath=//a[text()='Alert with Textbox ']
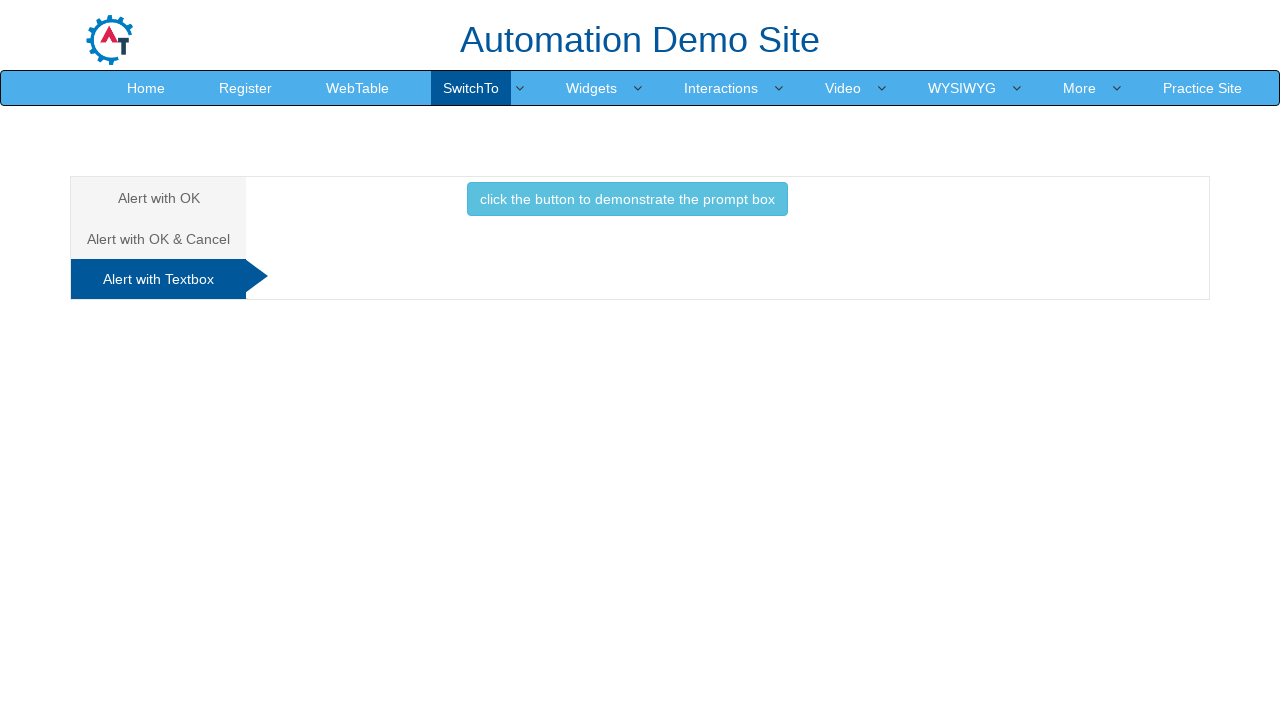

Clicked button to trigger prompt alert at (627, 199) on xpath=//button[@class='btn btn-info']
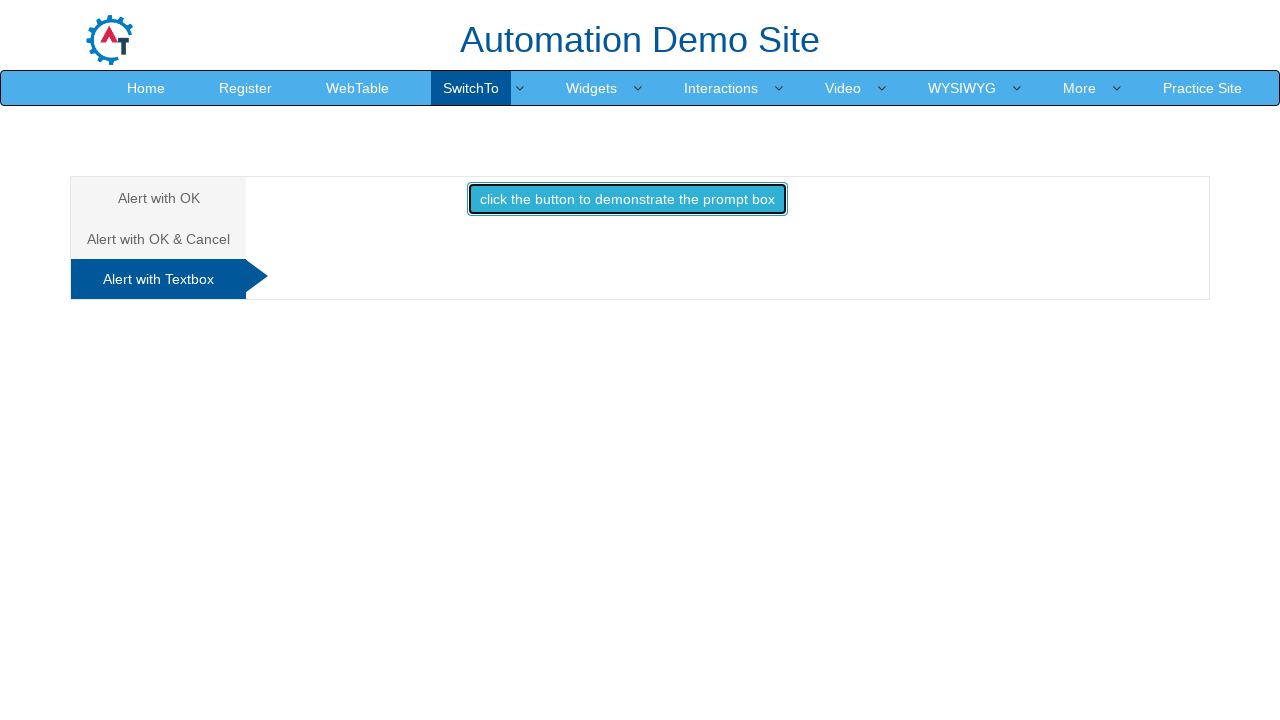

Set up handler to accept prompt alert with text input 'bluewhale'
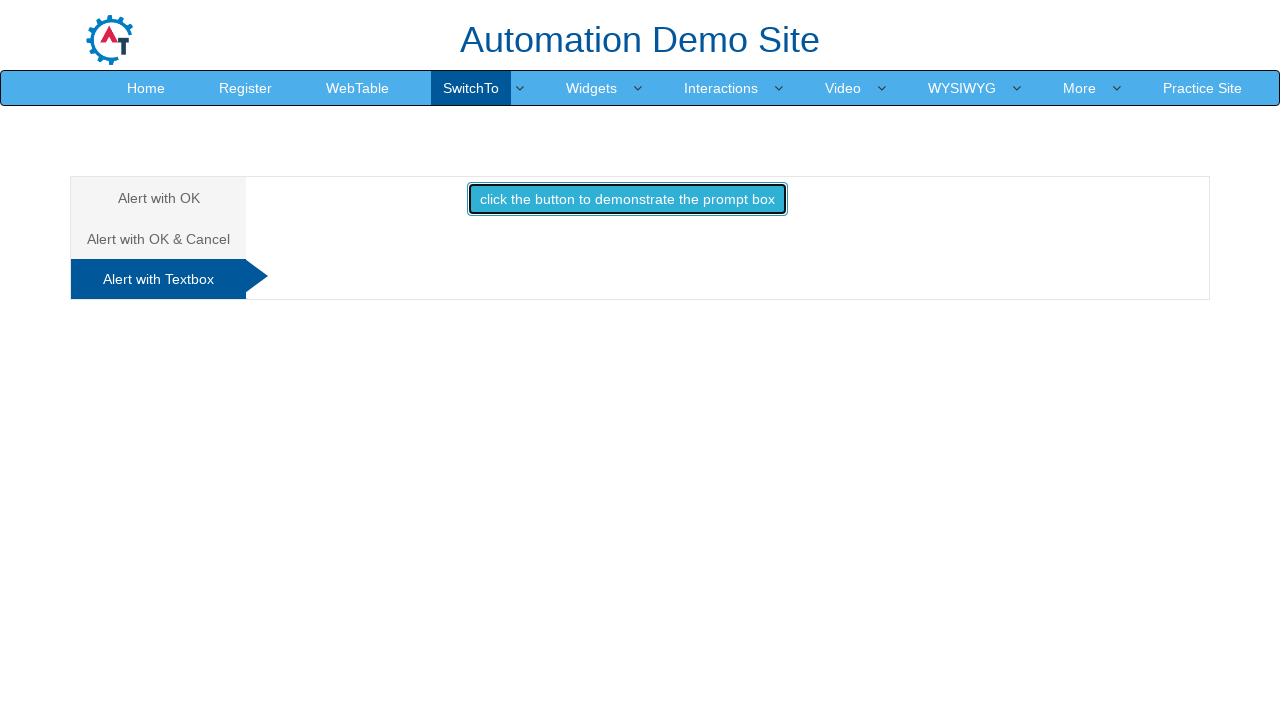

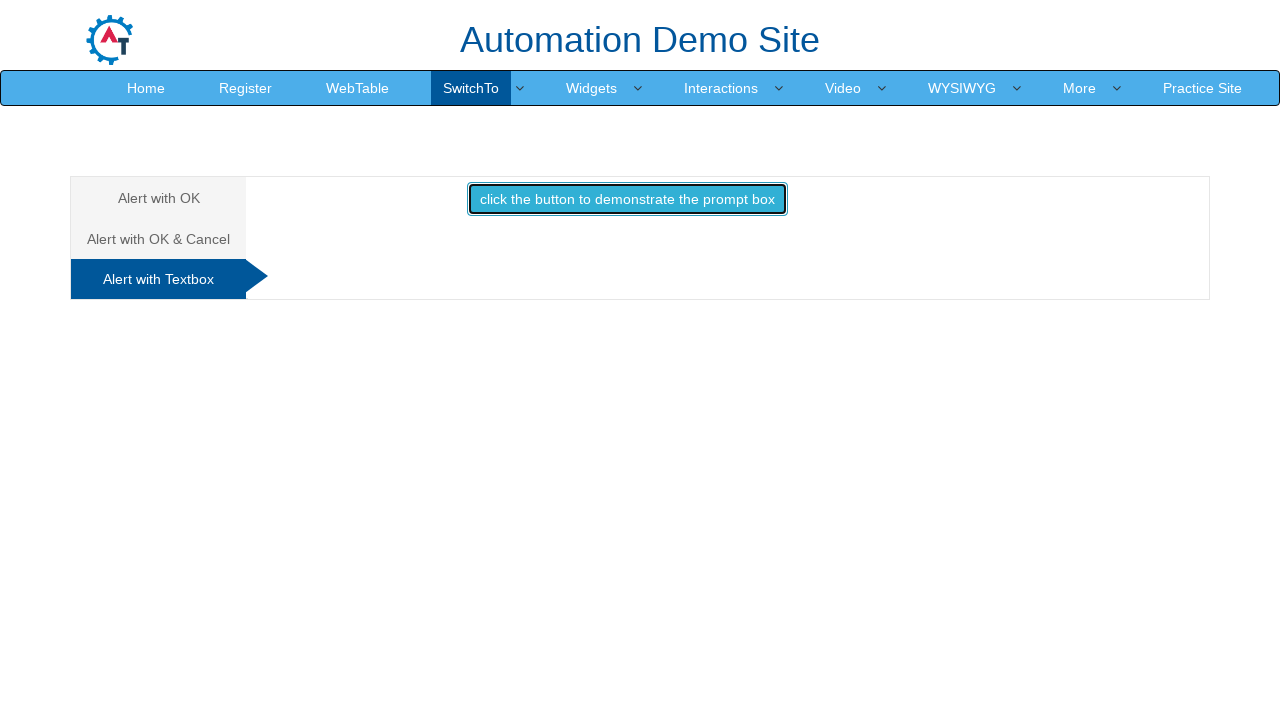